Tests handling of a simple JavaScript alert dialog by clicking a button that triggers an alert and dismissing it

Starting URL: https://demoqa.com/alerts

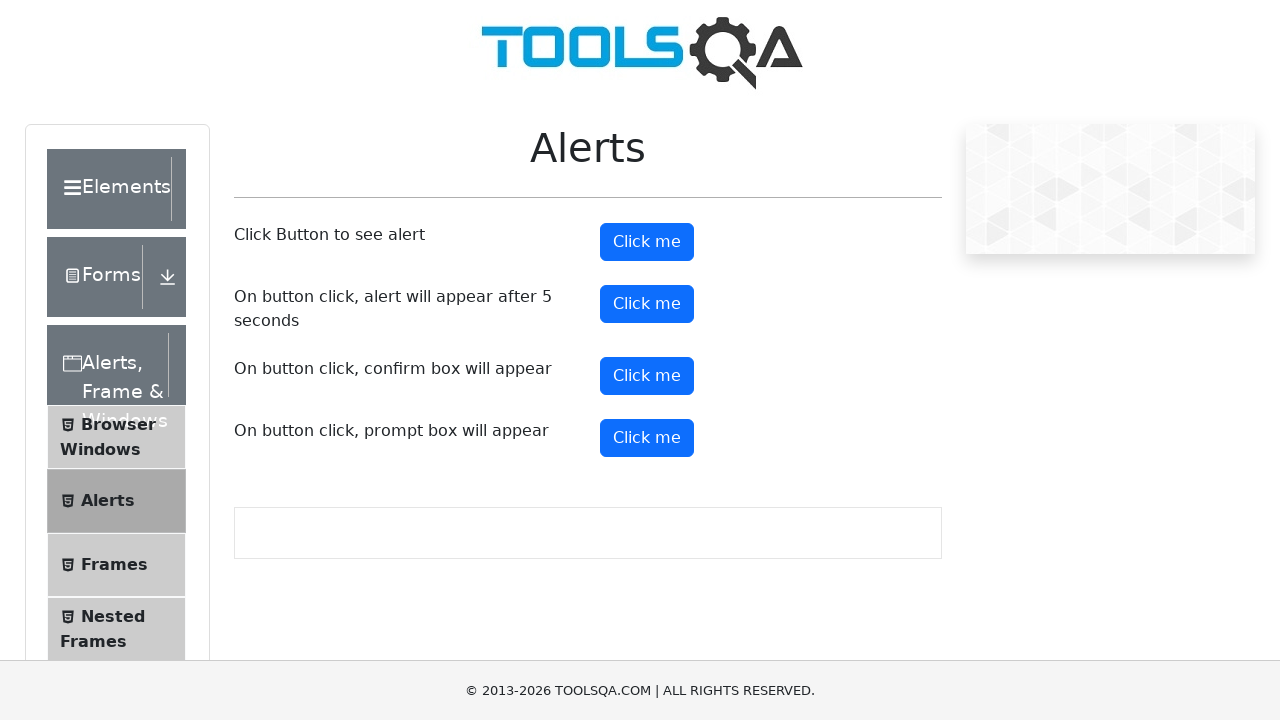

Set up dialog handler to dismiss the alert
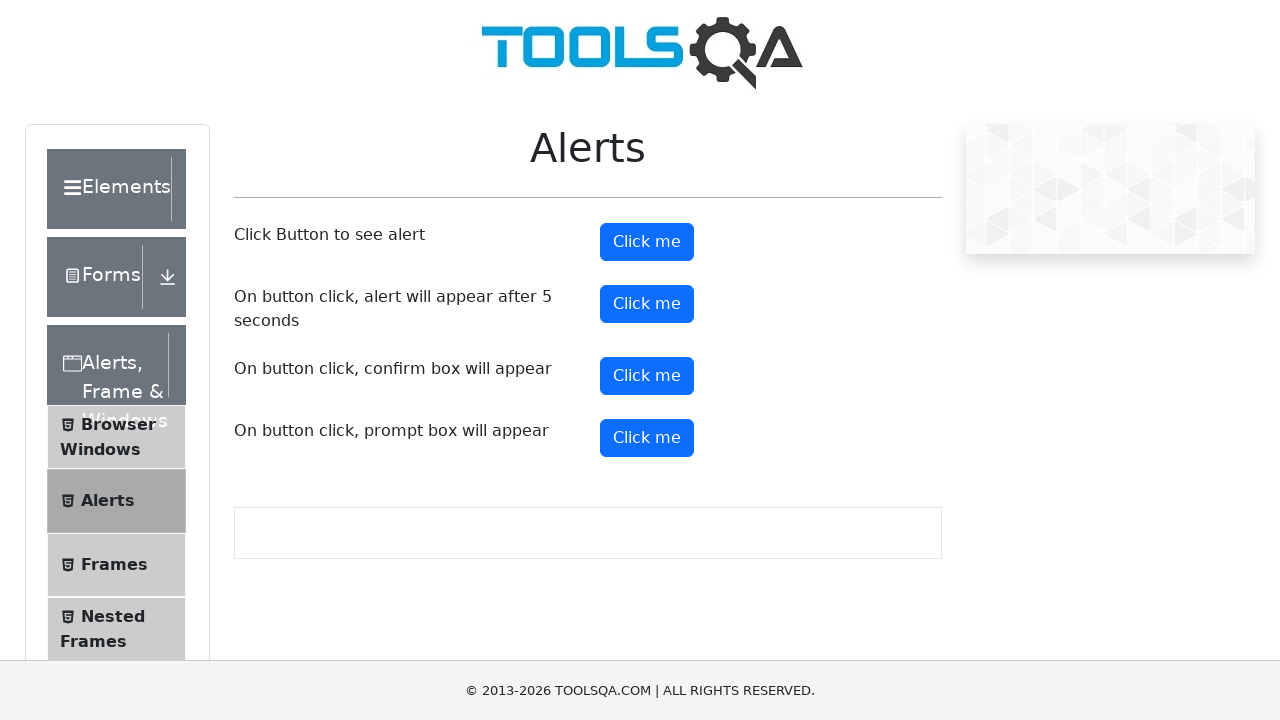

Clicked button to trigger the simple alert at (647, 242) on #alertButton
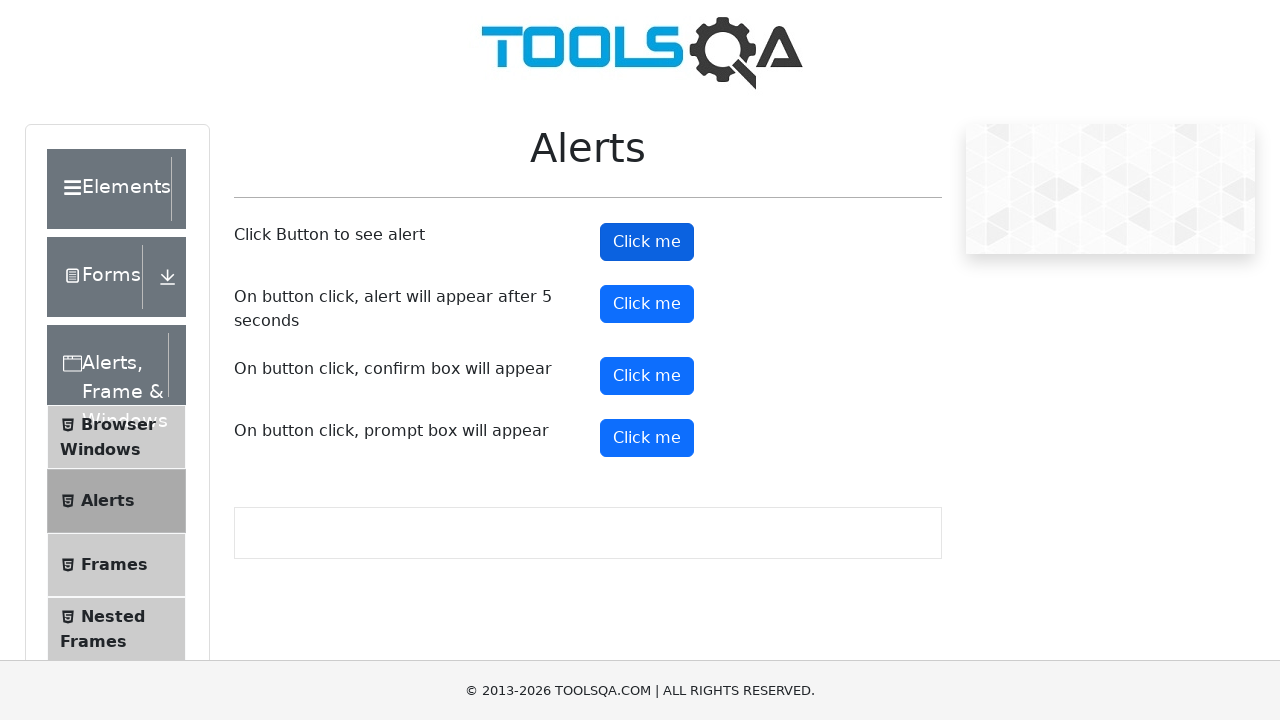

Verified the button is still visible after dismissing the alert
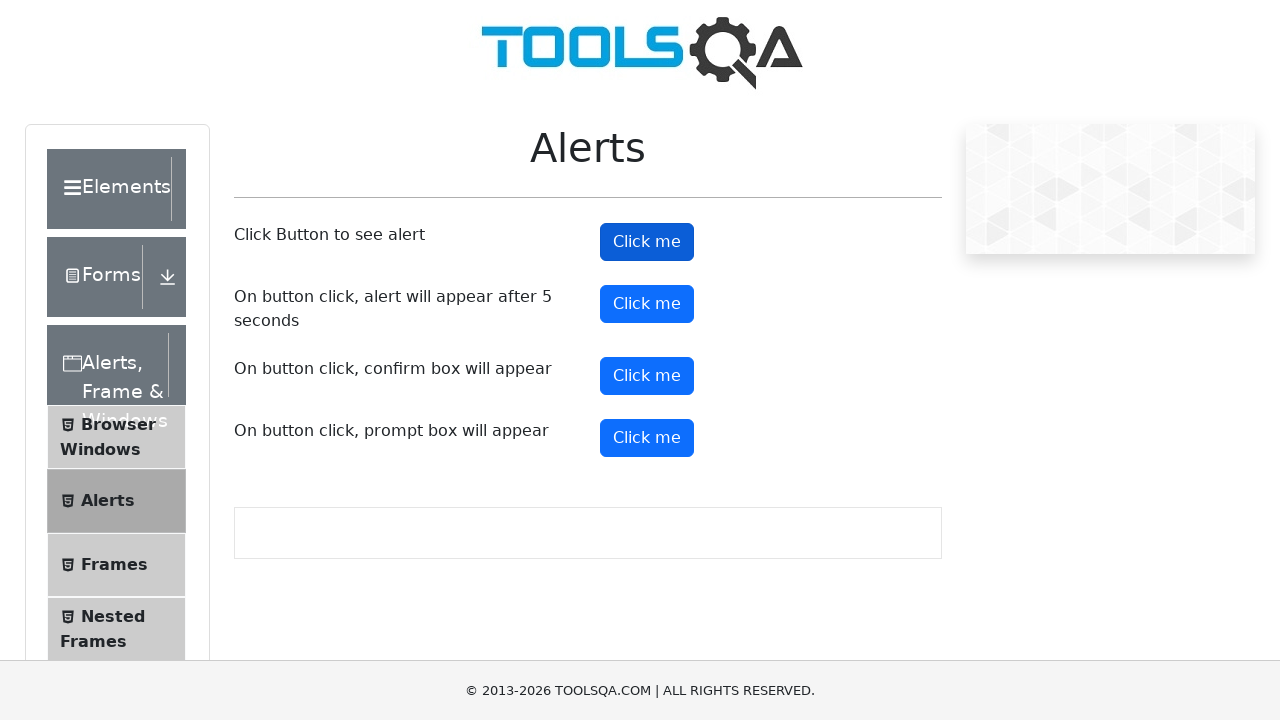

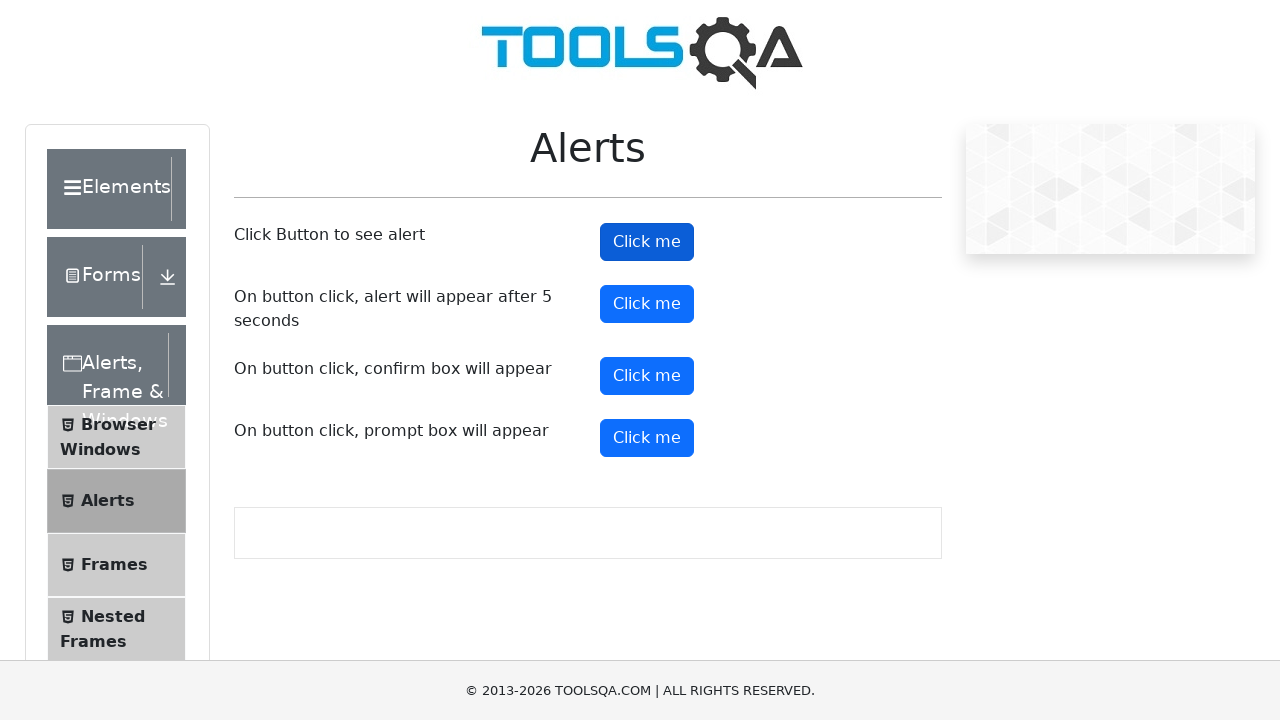